Tests button click functionality by clicking a success button on the Formy buttons page

Starting URL: https://formy-project.herokuapp.com/buttons

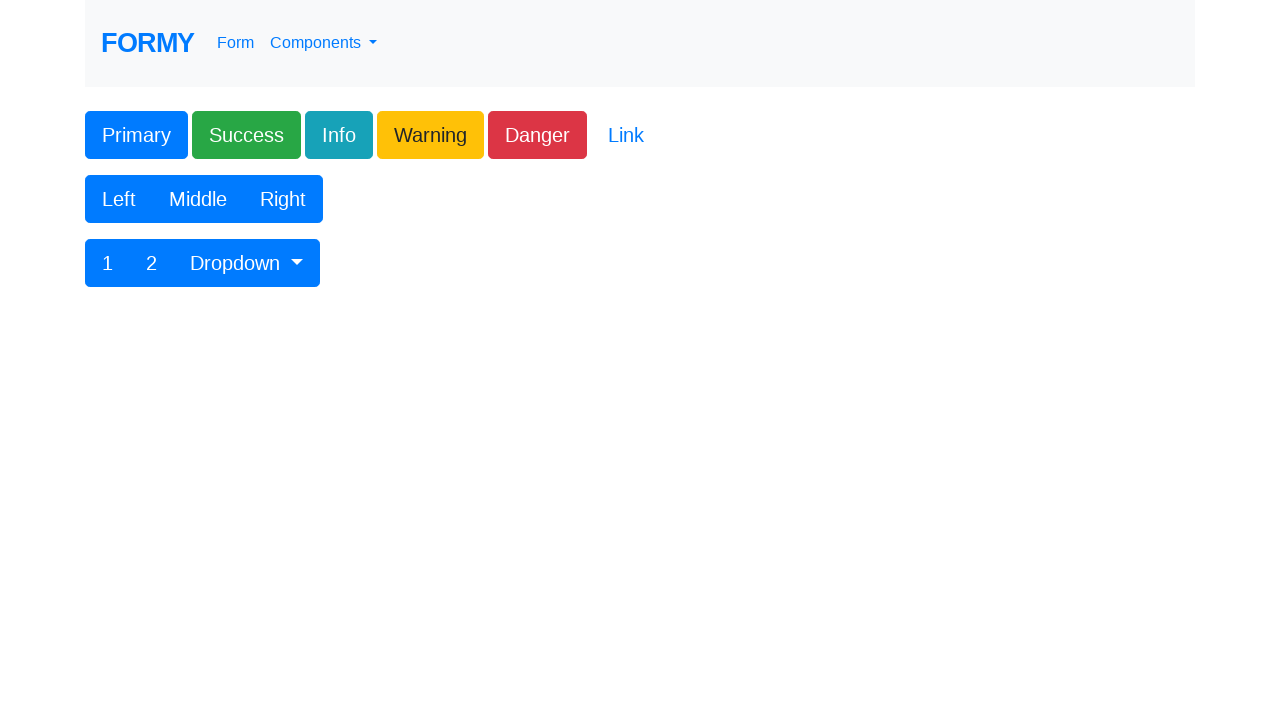

Navigated to Formy buttons page
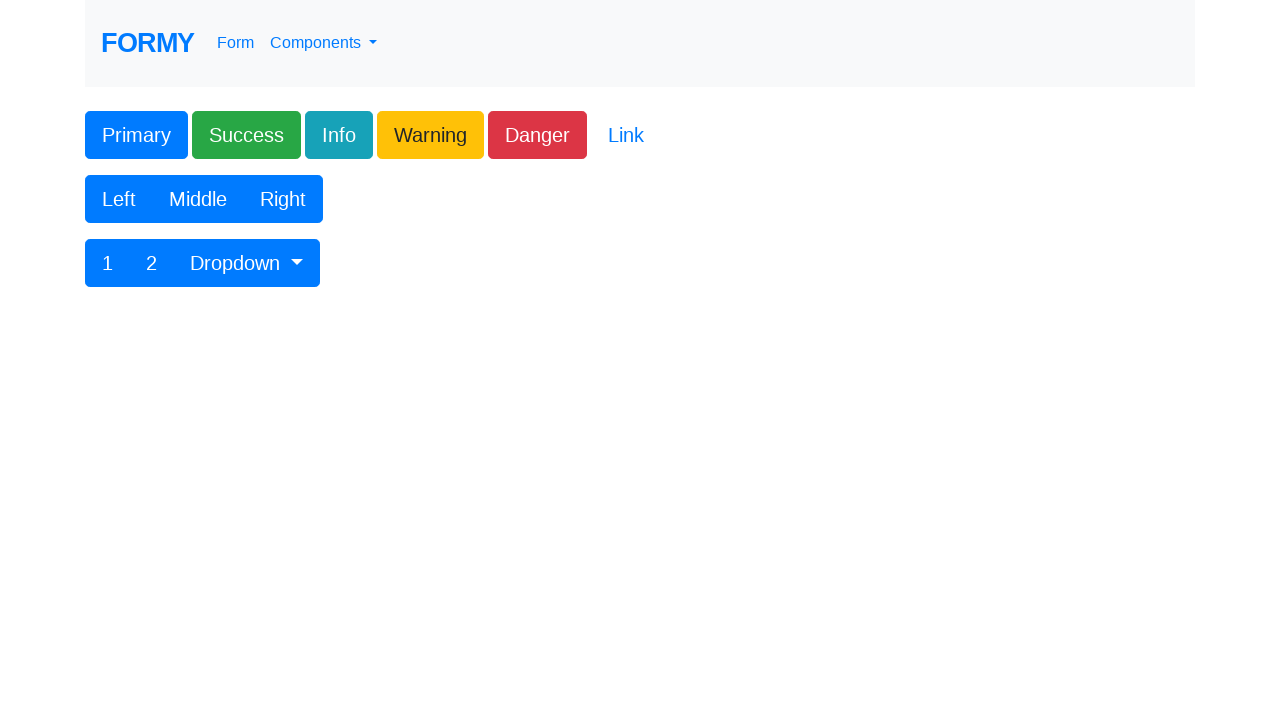

Clicked the success button at (246, 135) on .btn-success
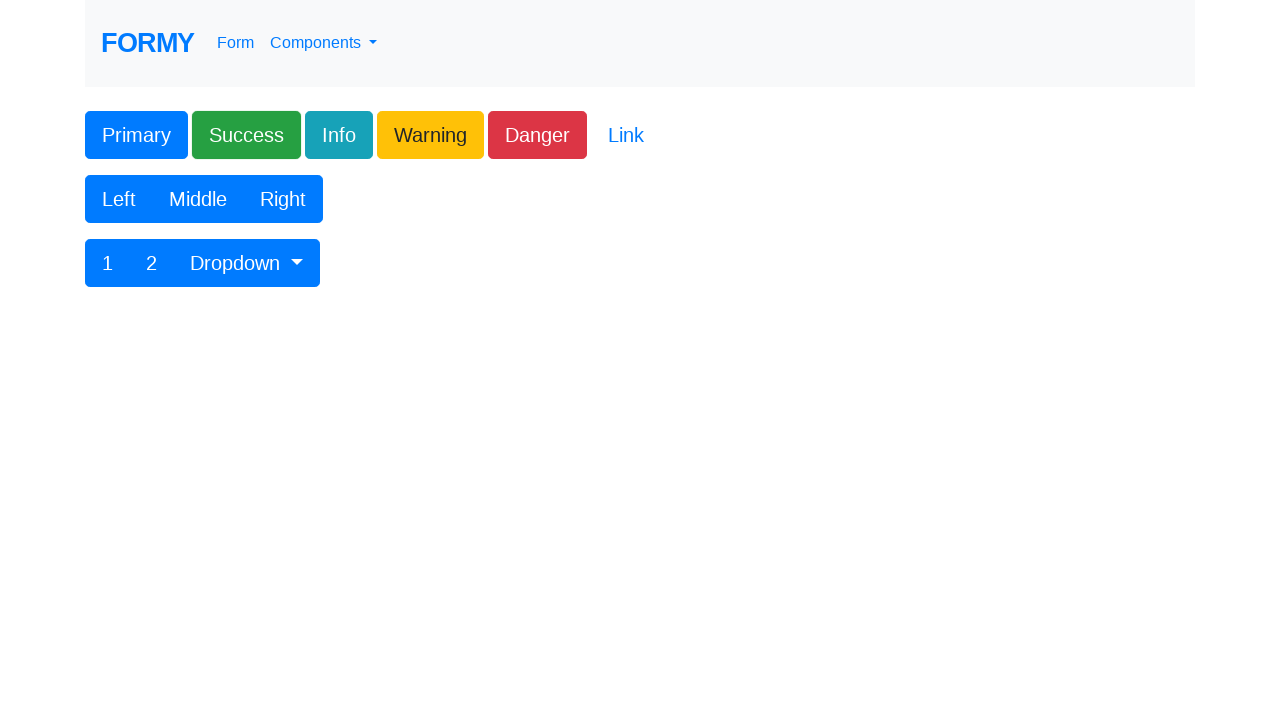

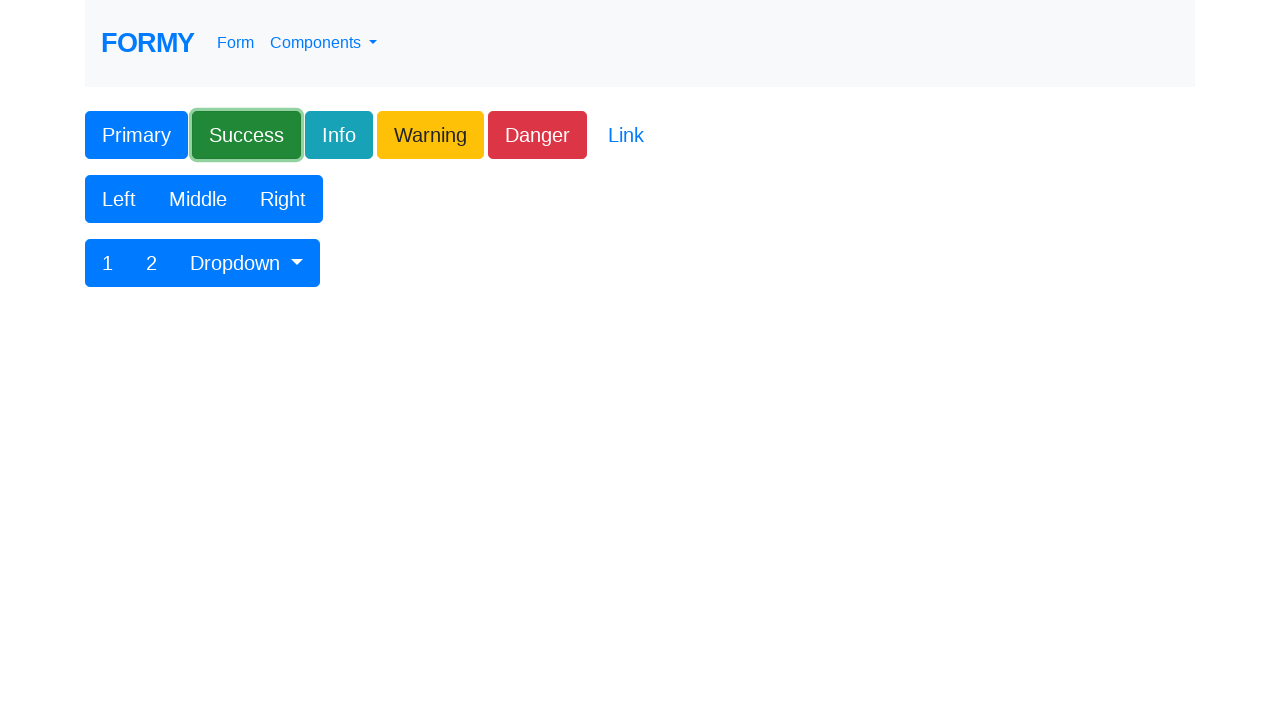